Tests JavaScript confirmation alert handling by clicking a button to trigger the alert, accepting it, and verifying the result message displayed on the page.

Starting URL: http://the-internet.herokuapp.com/javascript_alerts

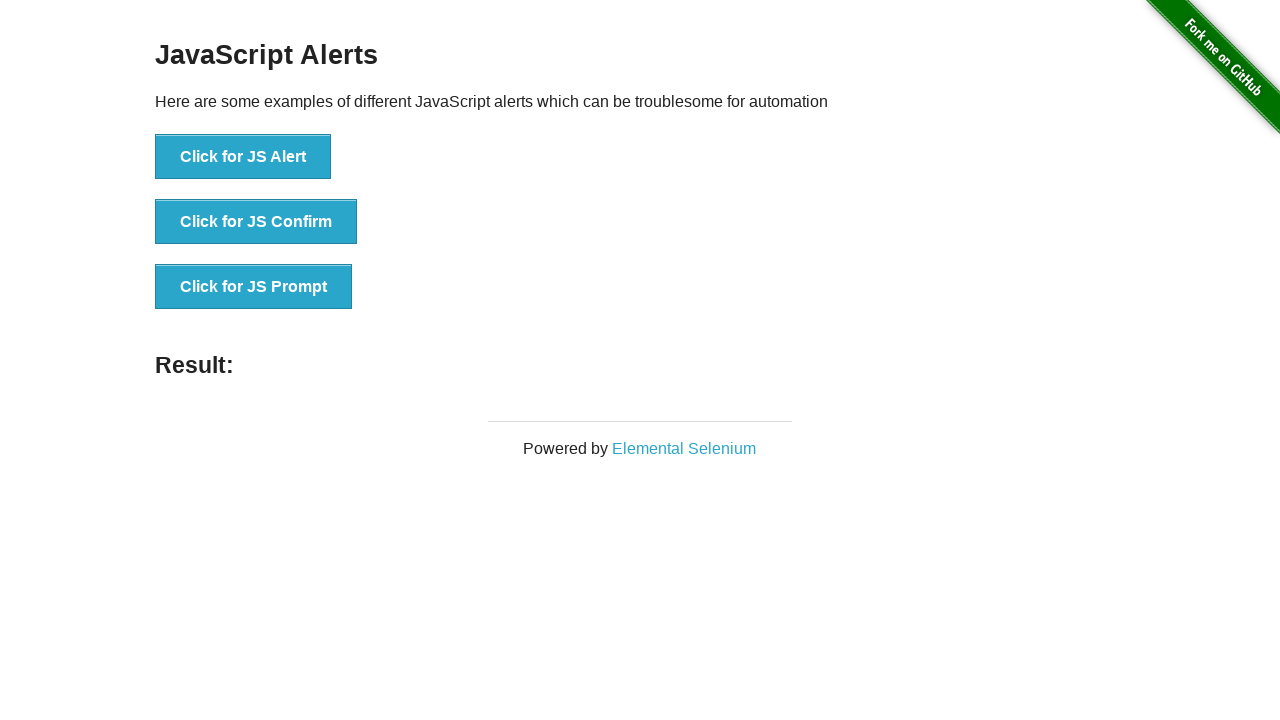

Clicked the second button to trigger confirmation dialog at (256, 222) on css=button >> nth=1
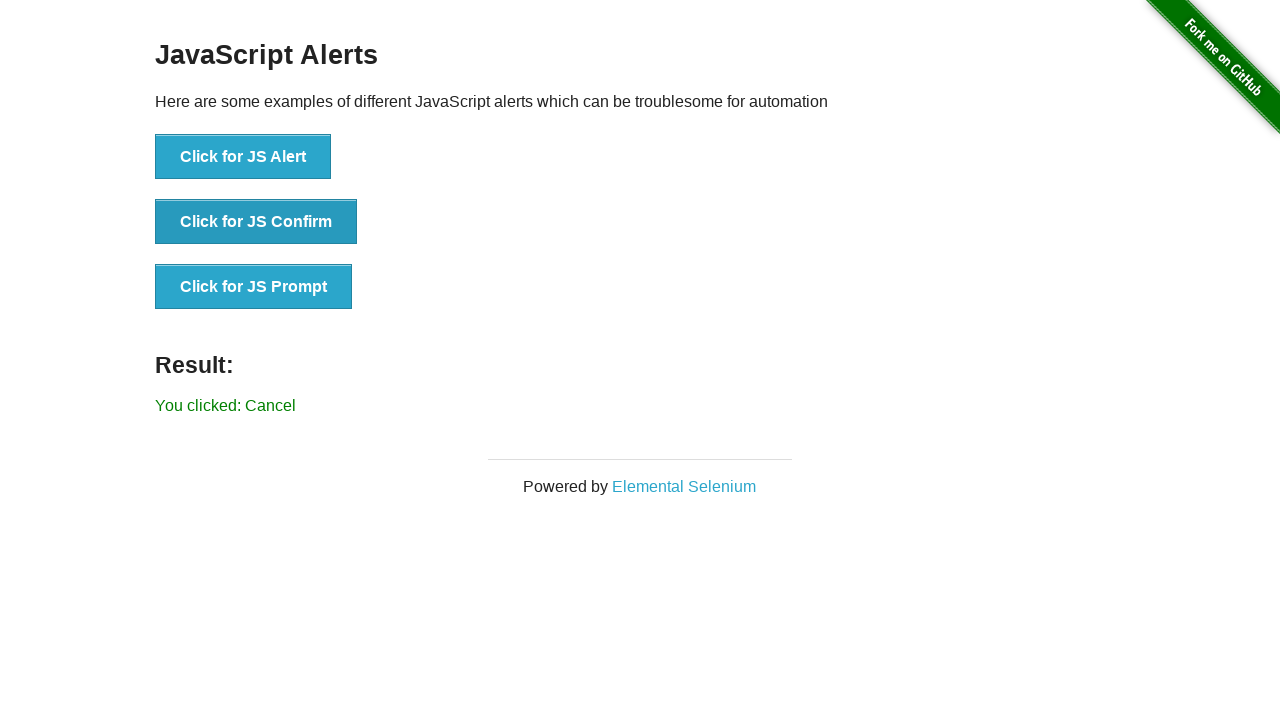

Set up dialog handler to accept confirmation
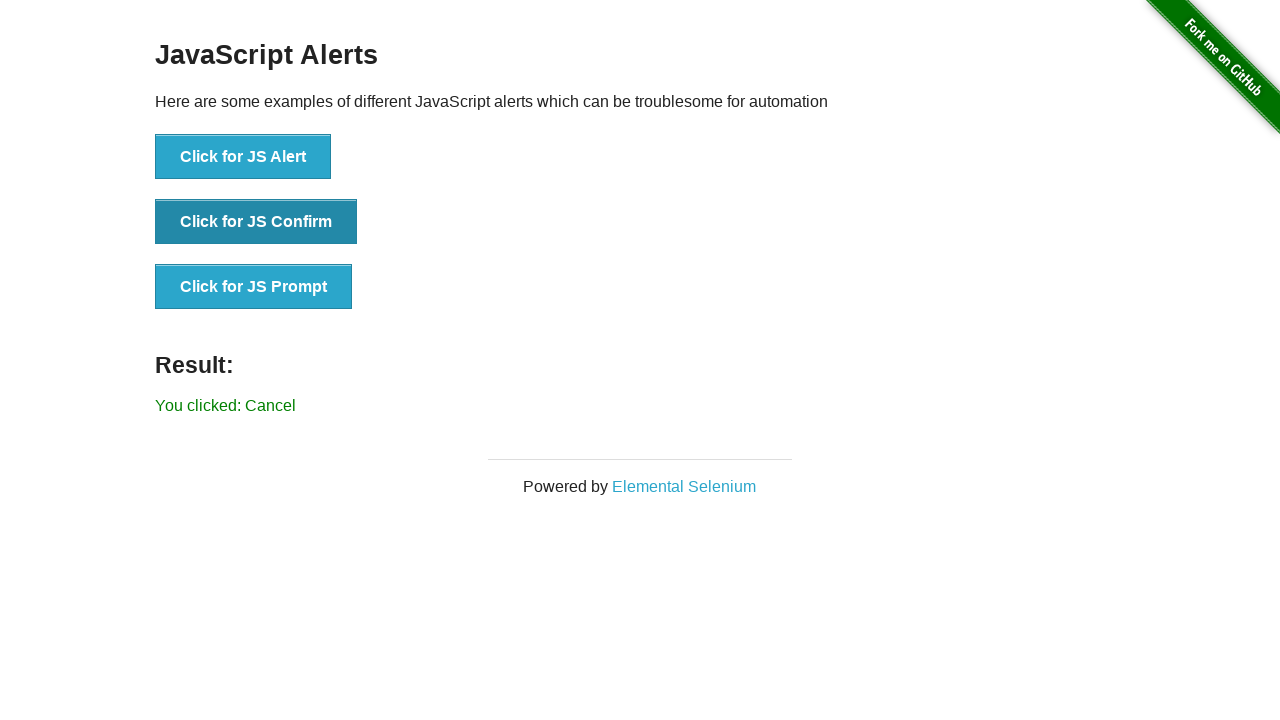

Clicked the second button again to trigger dialog with handler active at (256, 222) on css=button >> nth=1
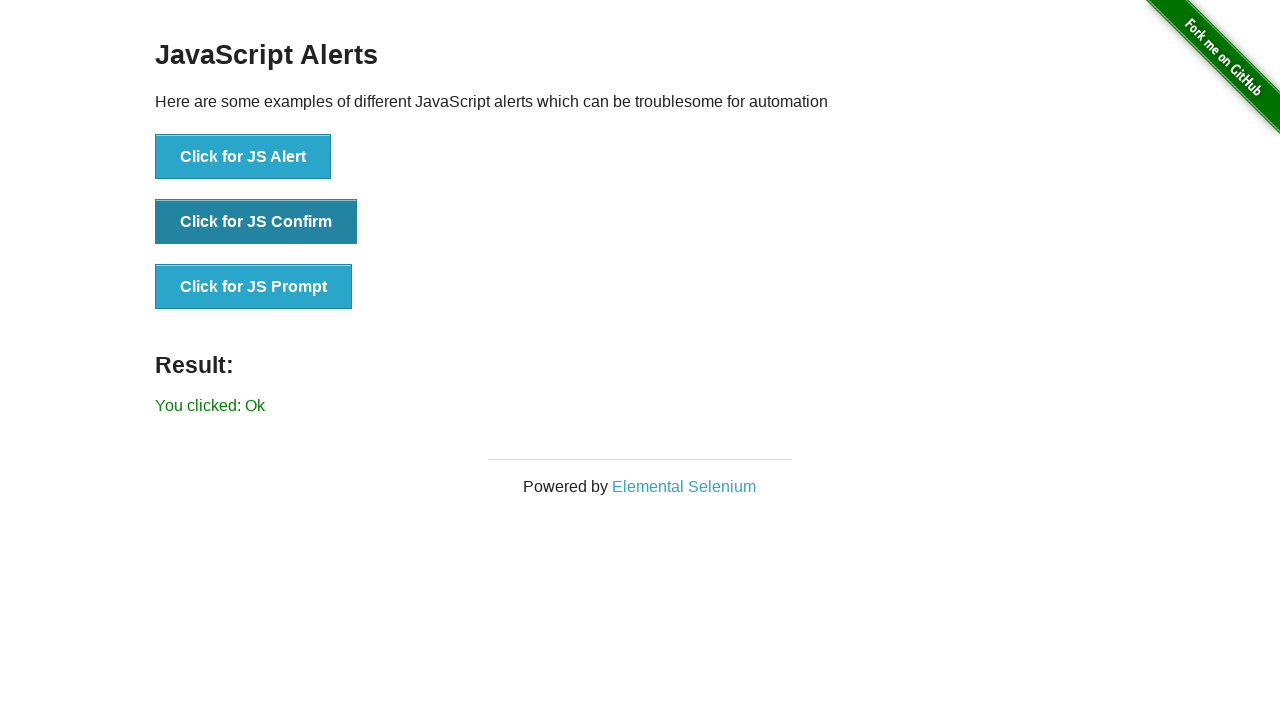

Result message element loaded
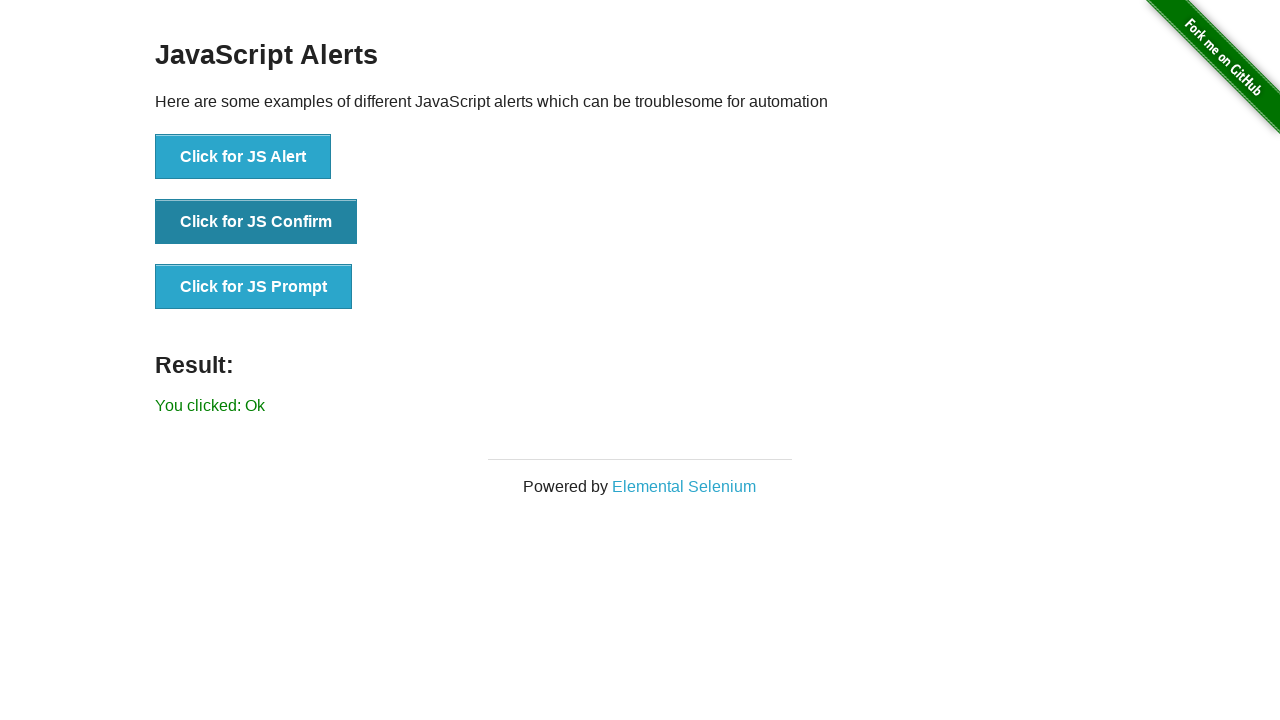

Retrieved result text: 'You clicked: Ok'
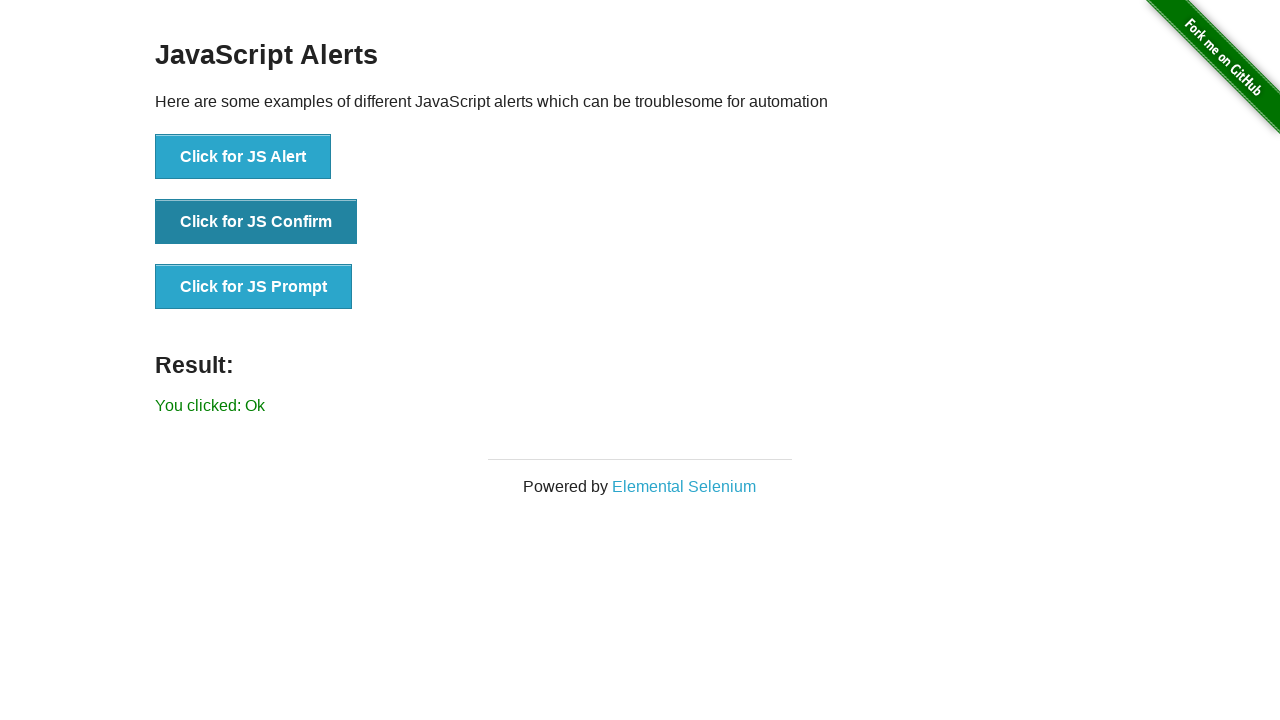

Verified result text matches expected value 'You clicked: Ok'
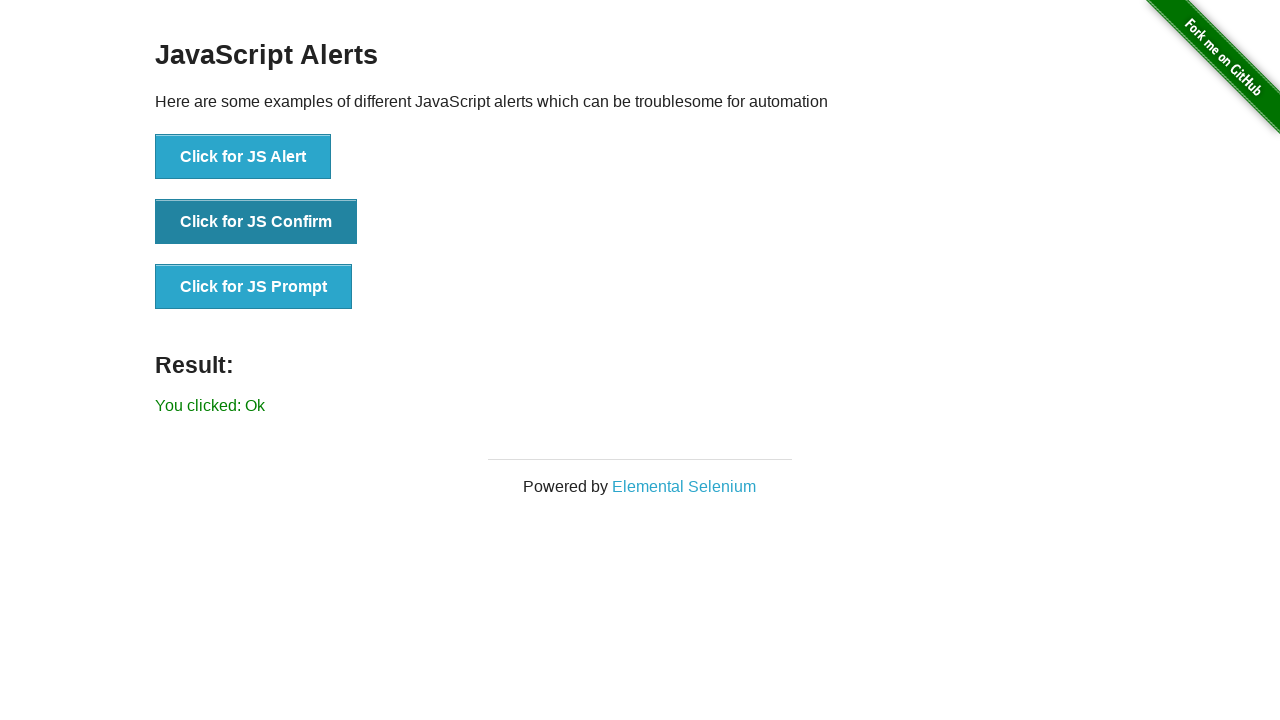

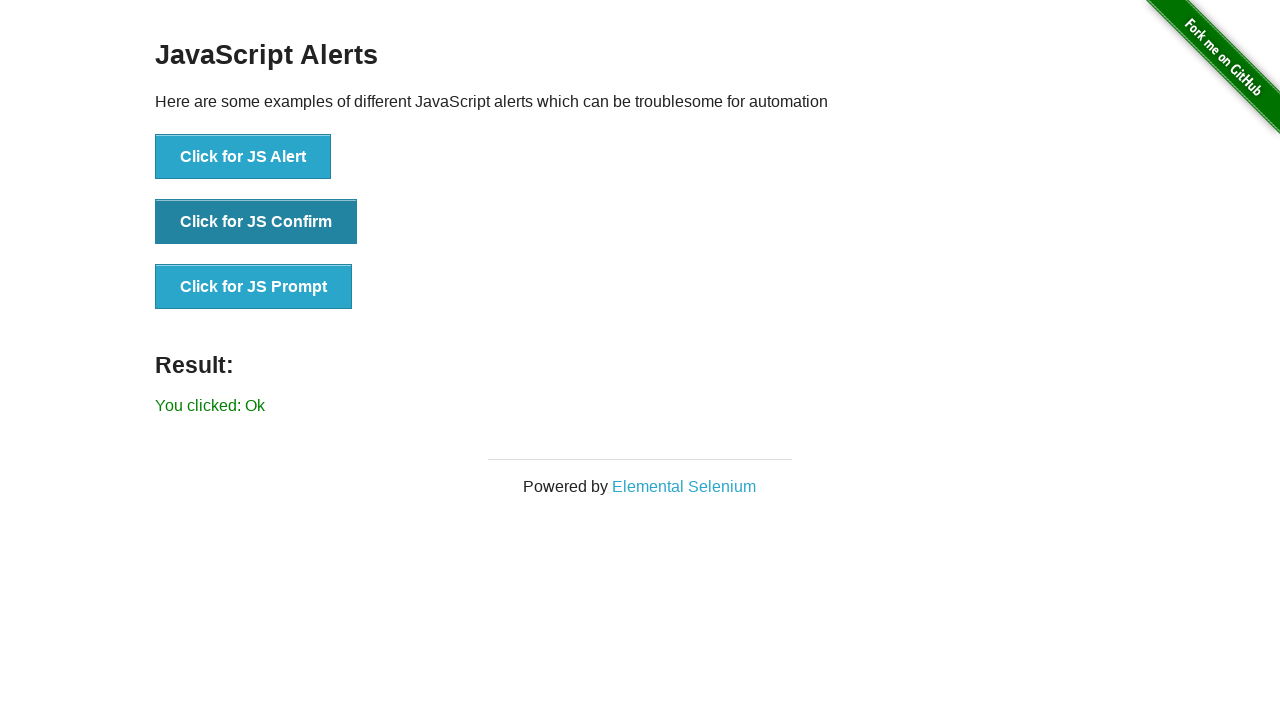